Tests the forgot password functionality by clicking the forgot password link, entering an email address, and submitting new password credentials for password reset.

Starting URL: https://rahulshettyacademy.com/client

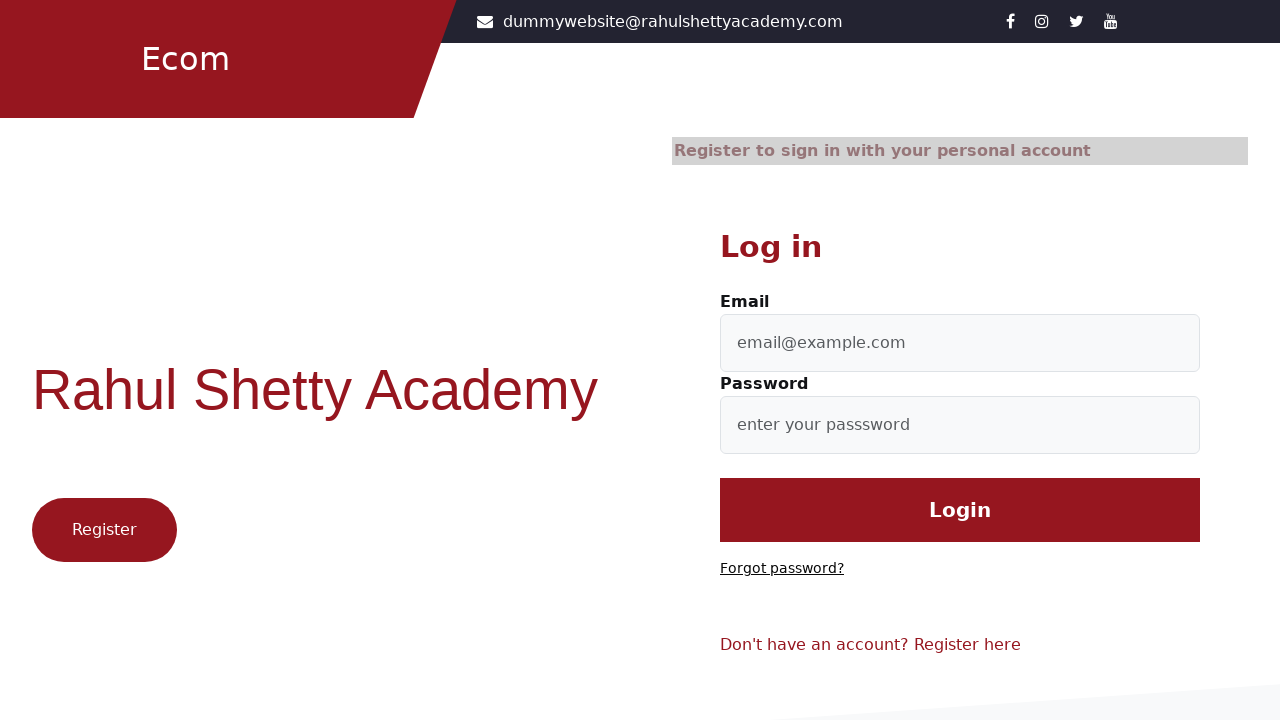

Clicked 'Forgot password?' link at (782, 569) on text=Forgot password?
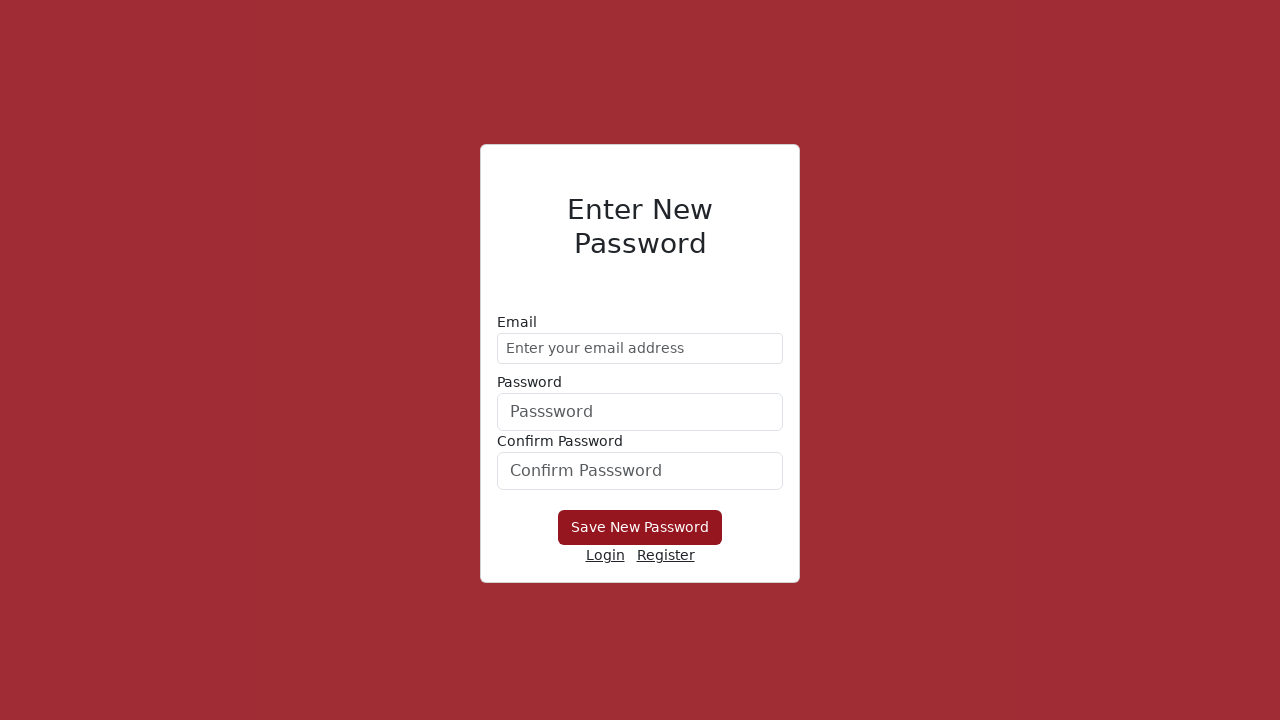

Entered email address 'testuser2024@gmail.com' on input[type='email']
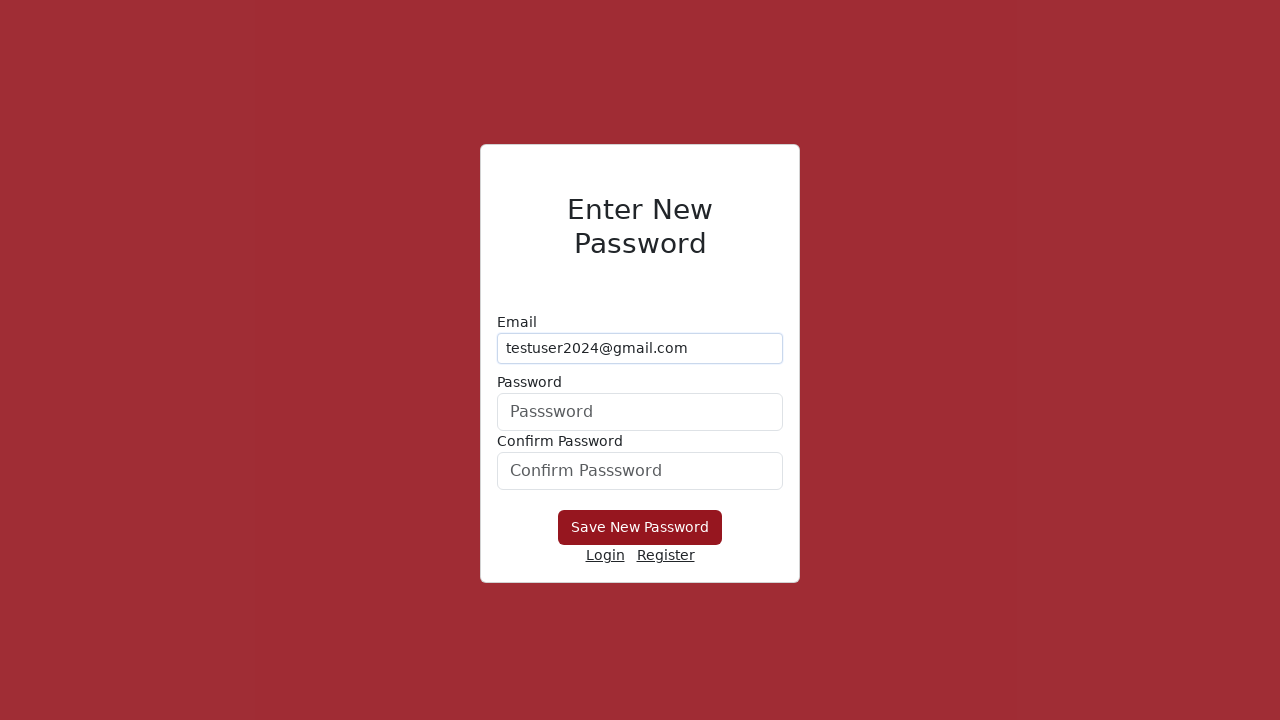

Entered new password 'SecurePass@99' on //form/div[2]/input
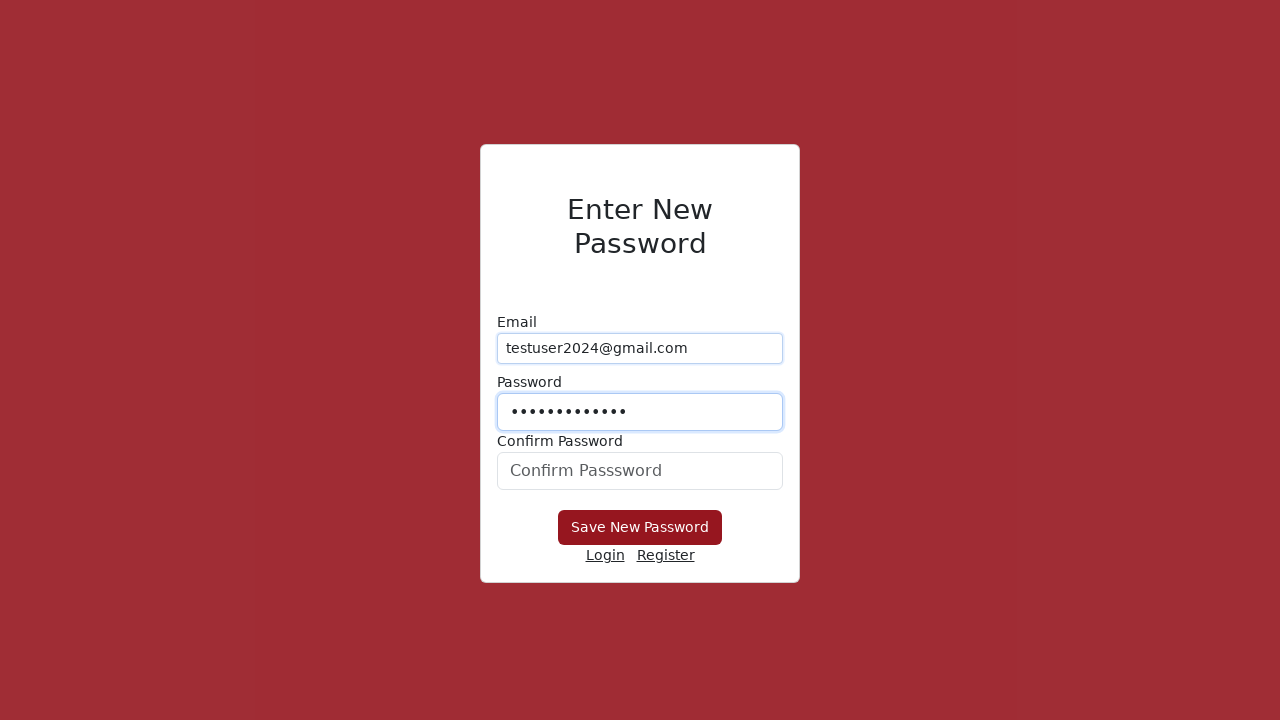

Confirmed new password 'SecurePass@99' on form div:nth-child(3) input
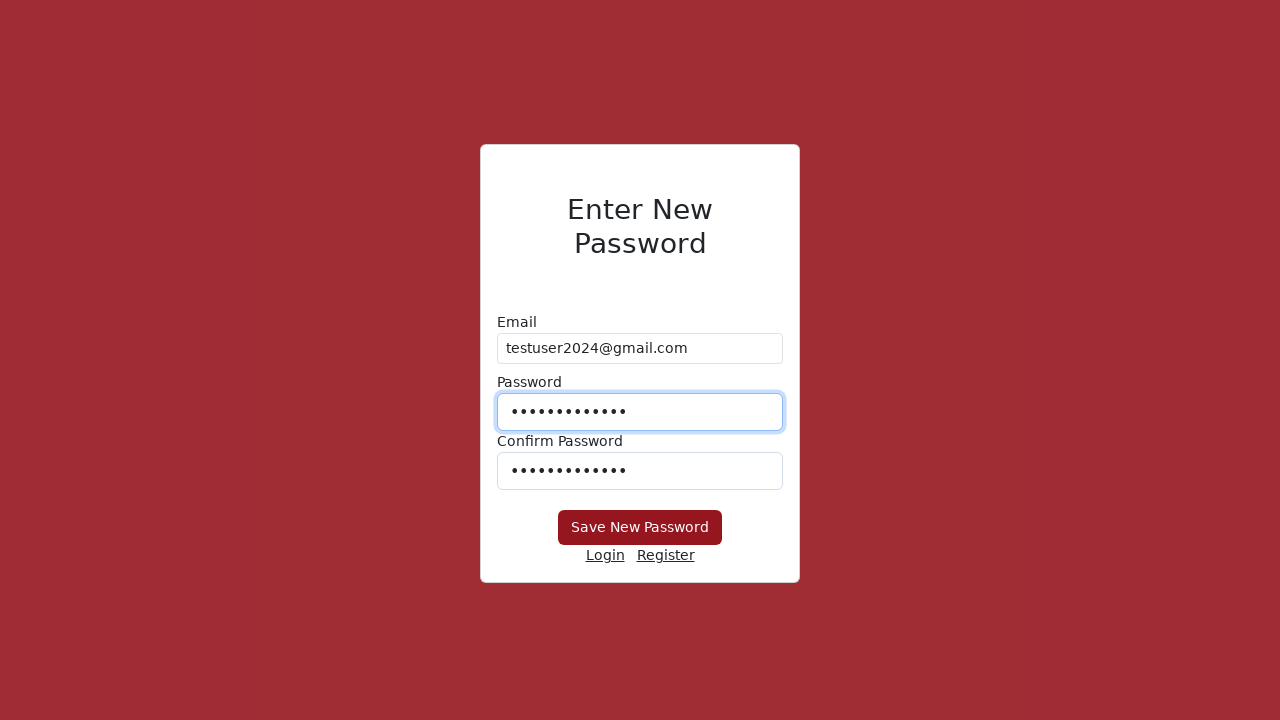

Clicked submit button to reset password at (640, 528) on button[type='submit']
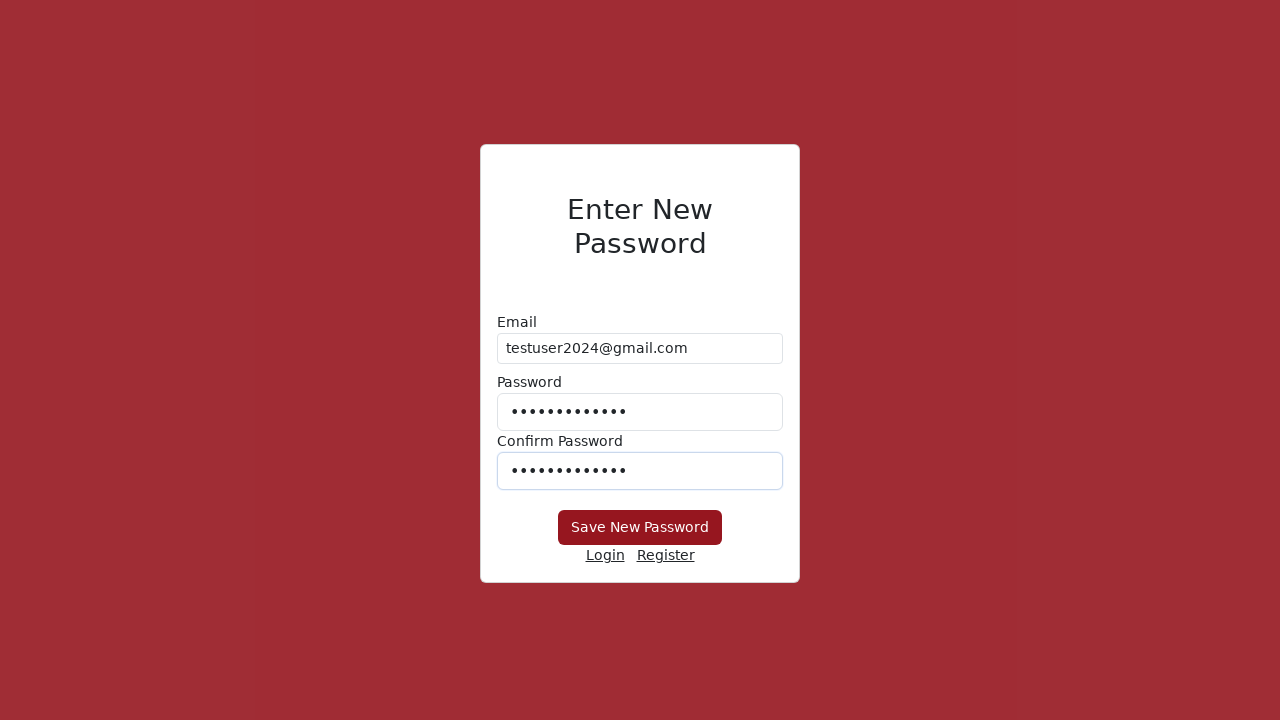

Waited 2 seconds for password reset form submission to process
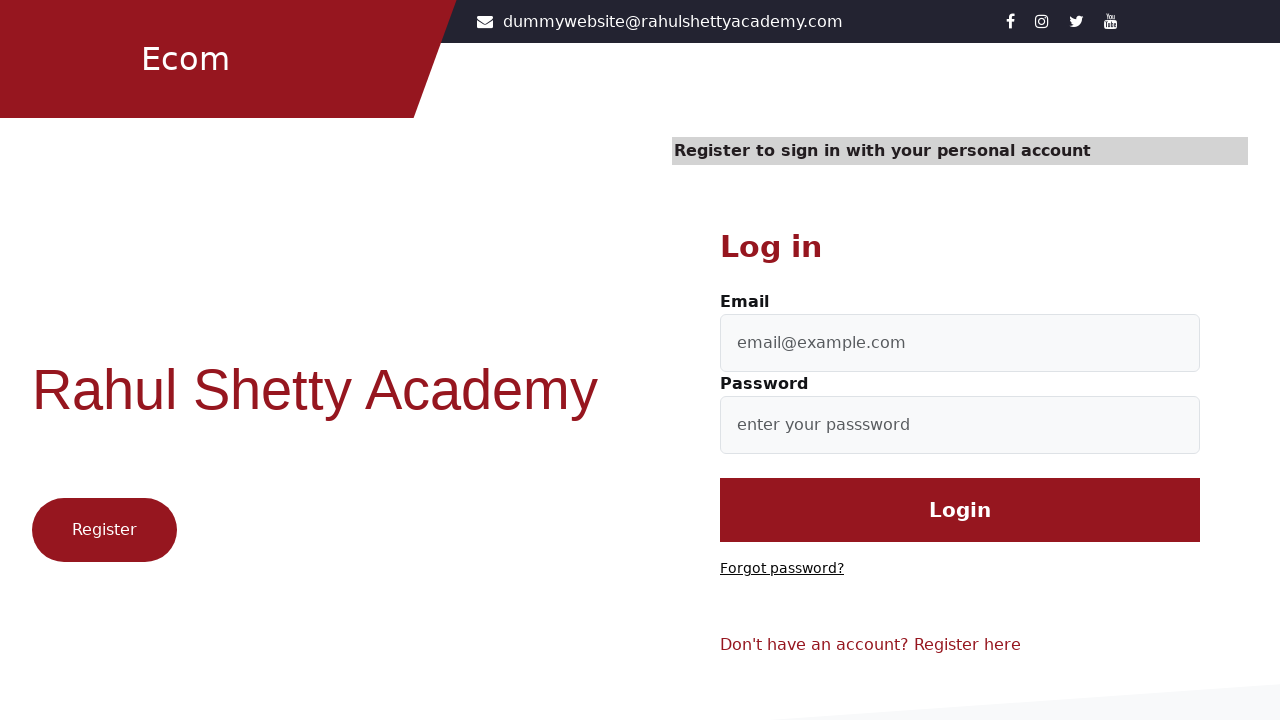

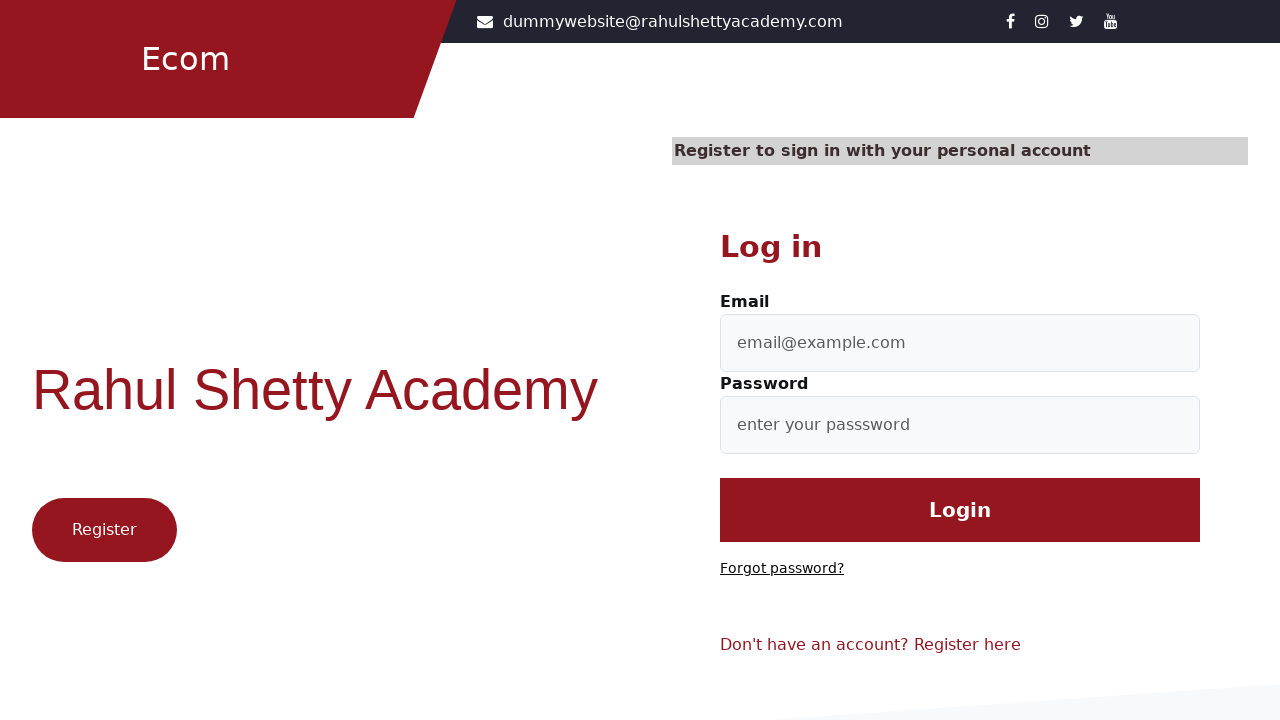